Tests JavaScript alert and confirm dialog handling by triggering alerts, accepting/dismissing them, and verifying their text content

Starting URL: https://rahulshettyacademy.com/AutomationPractice/

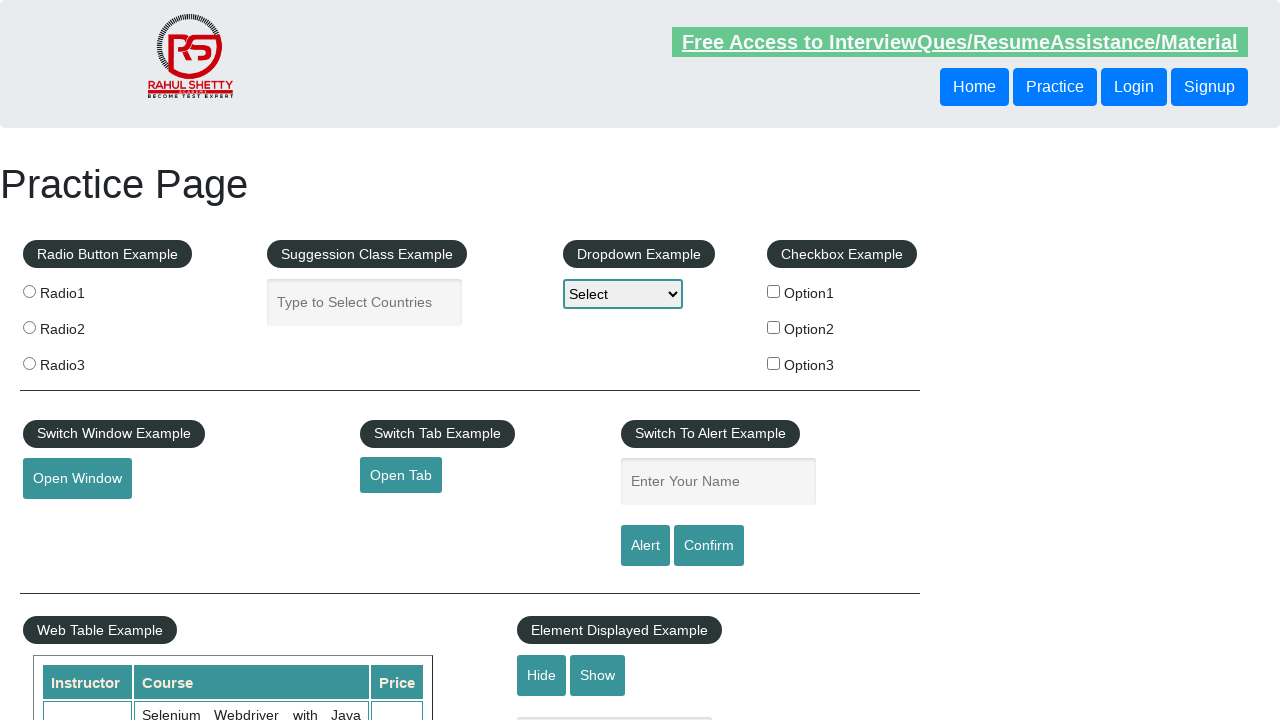

Filled name input field with 'TestUser123' on #name
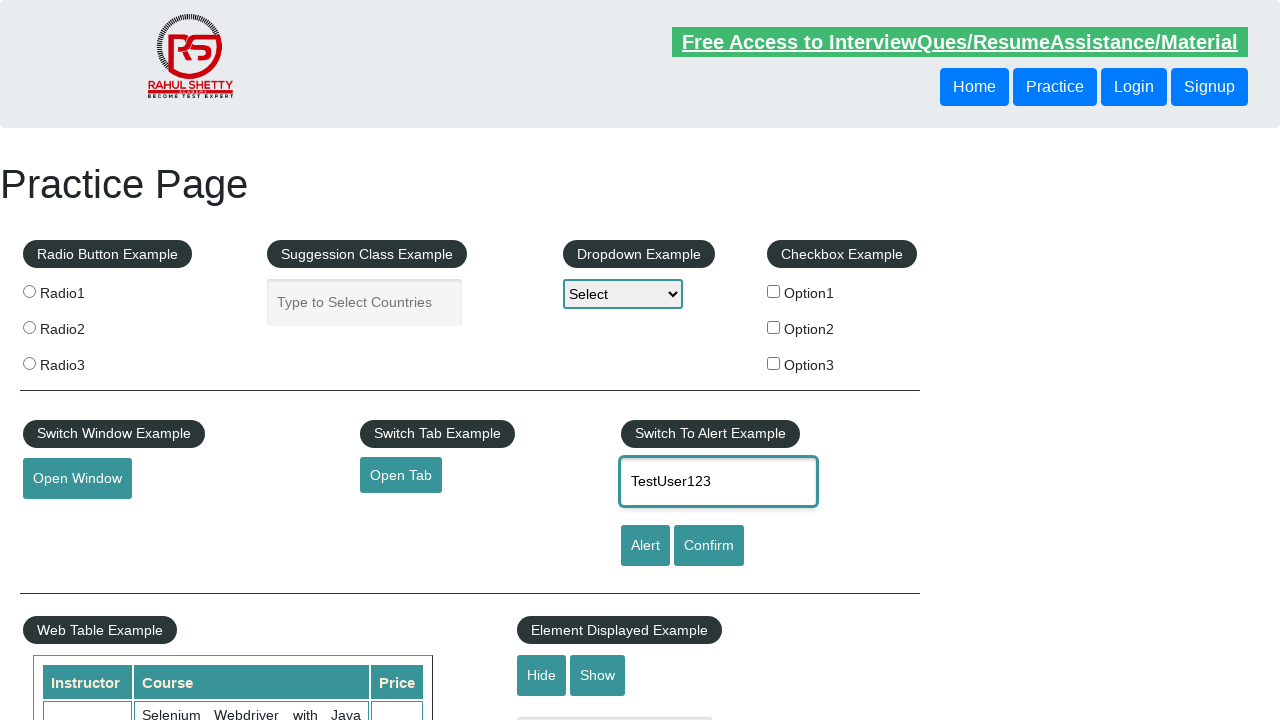

Set up dialog handler to accept alerts
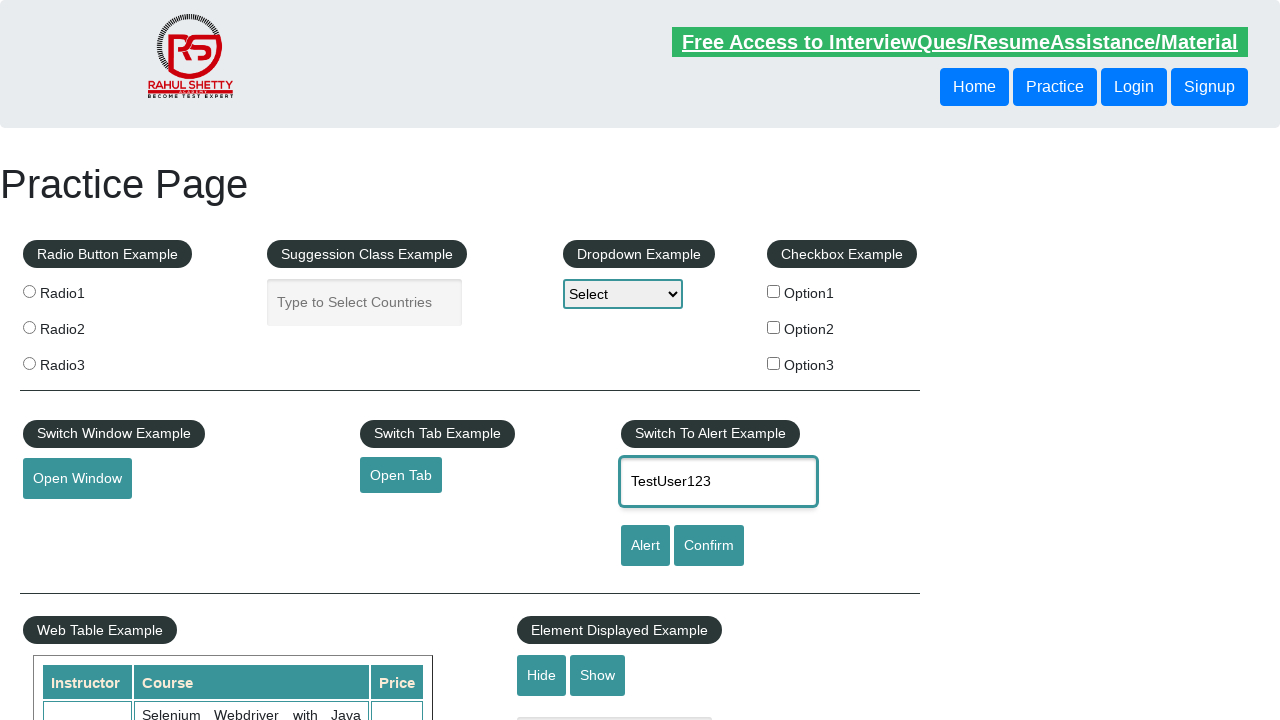

Clicked alert button to trigger JavaScript alert at (645, 546) on #alertbtn
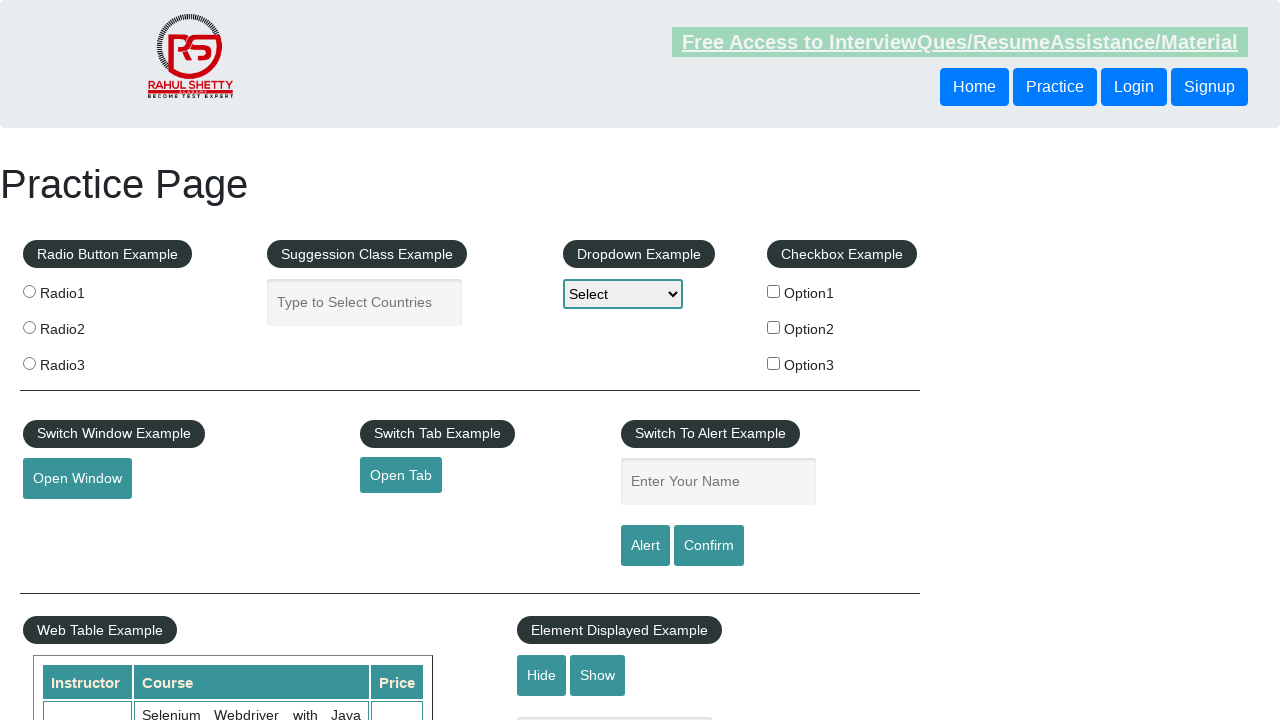

Reloaded the page
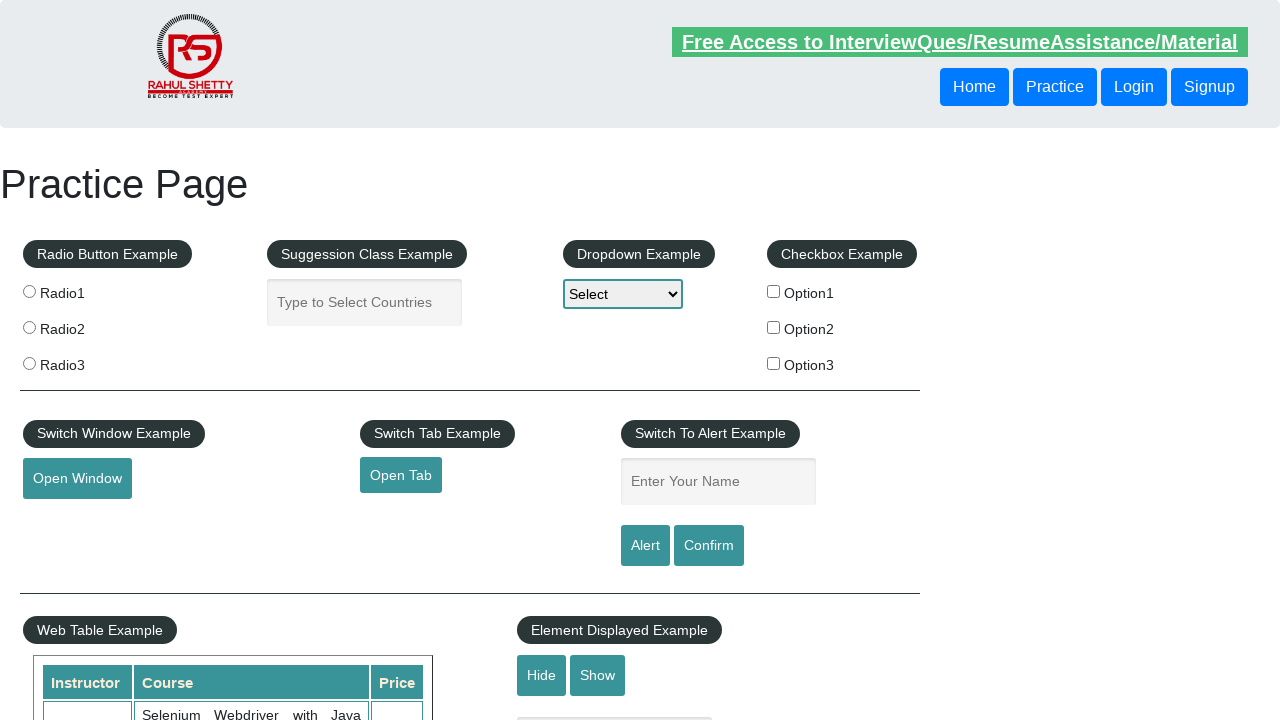

Set up dialog handler to dismiss confirm dialogs
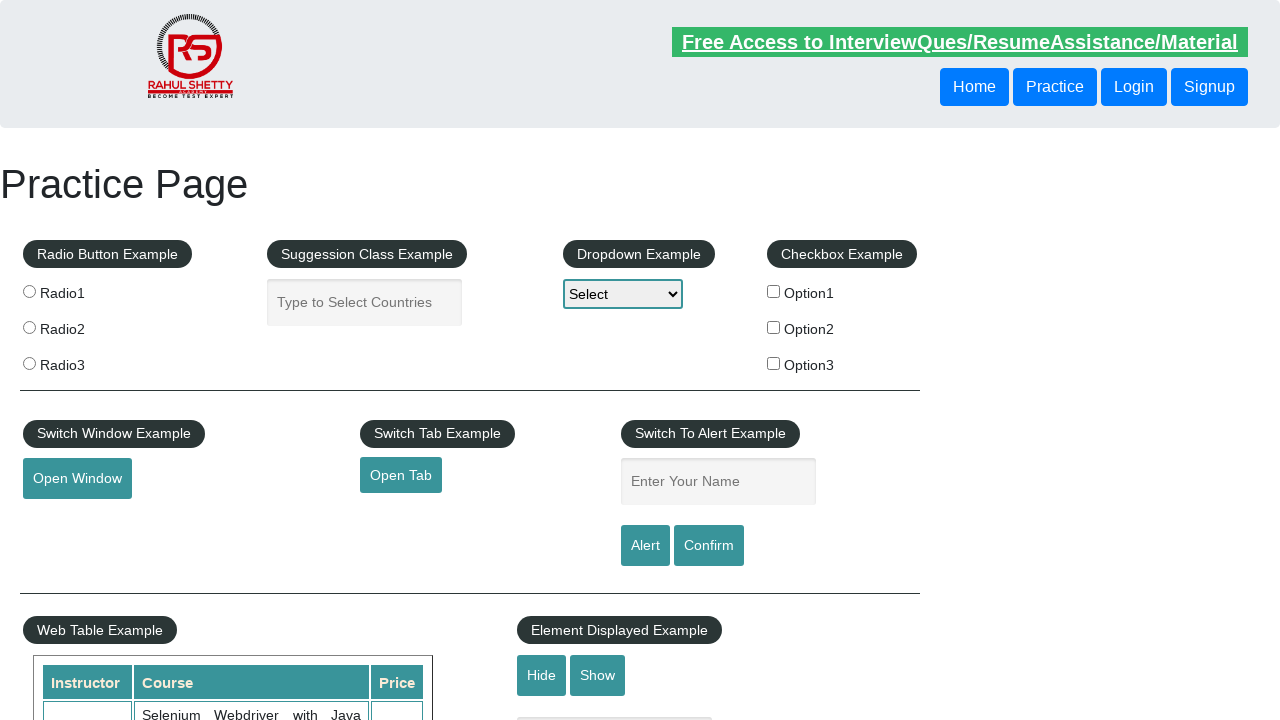

Clicked confirm button to trigger JavaScript confirm dialog at (709, 546) on #confirmbtn
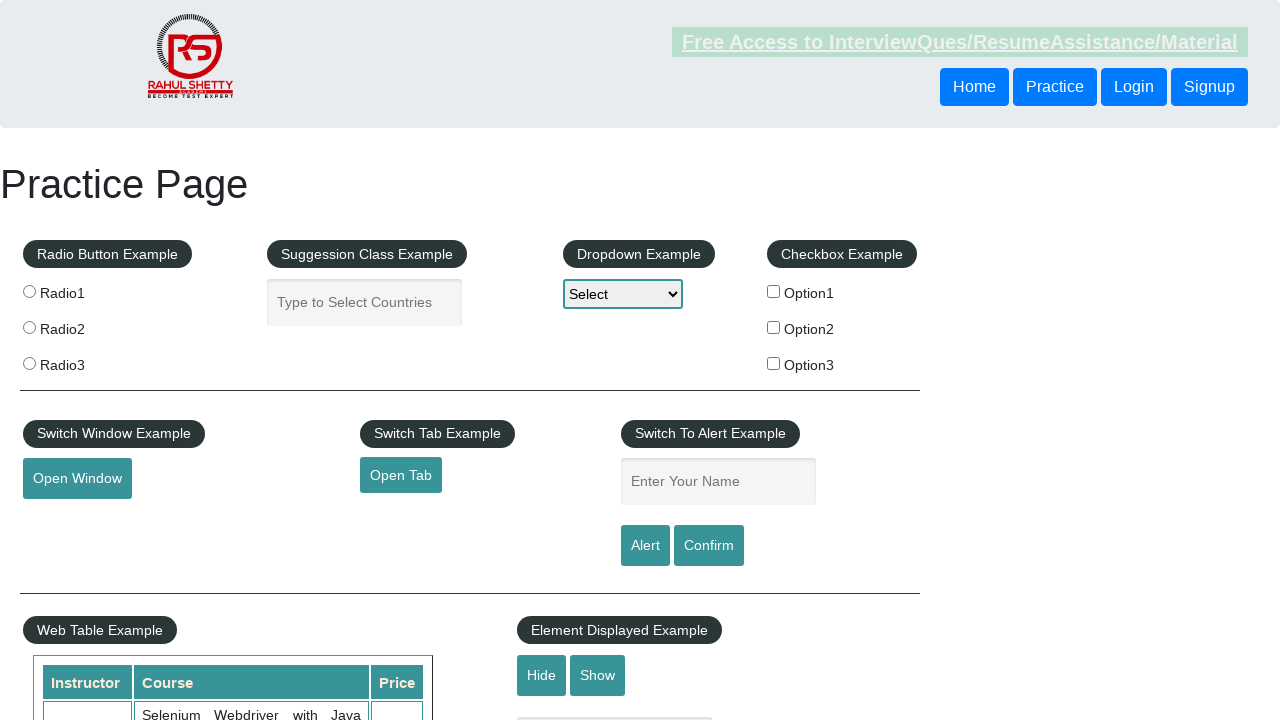

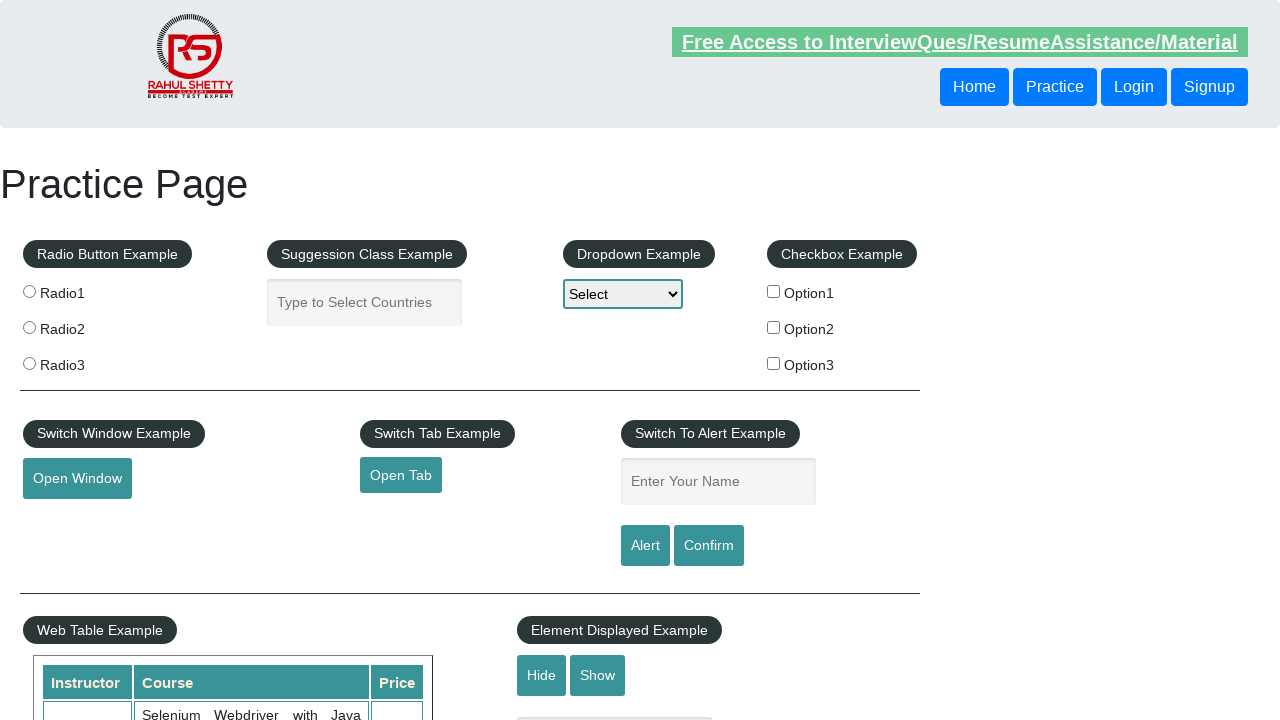